Tests drag and drop functionality using Playwright's built-in drag_to method to drag column A to column B

Starting URL: https://the-internet.herokuapp.com/drag_and_drop

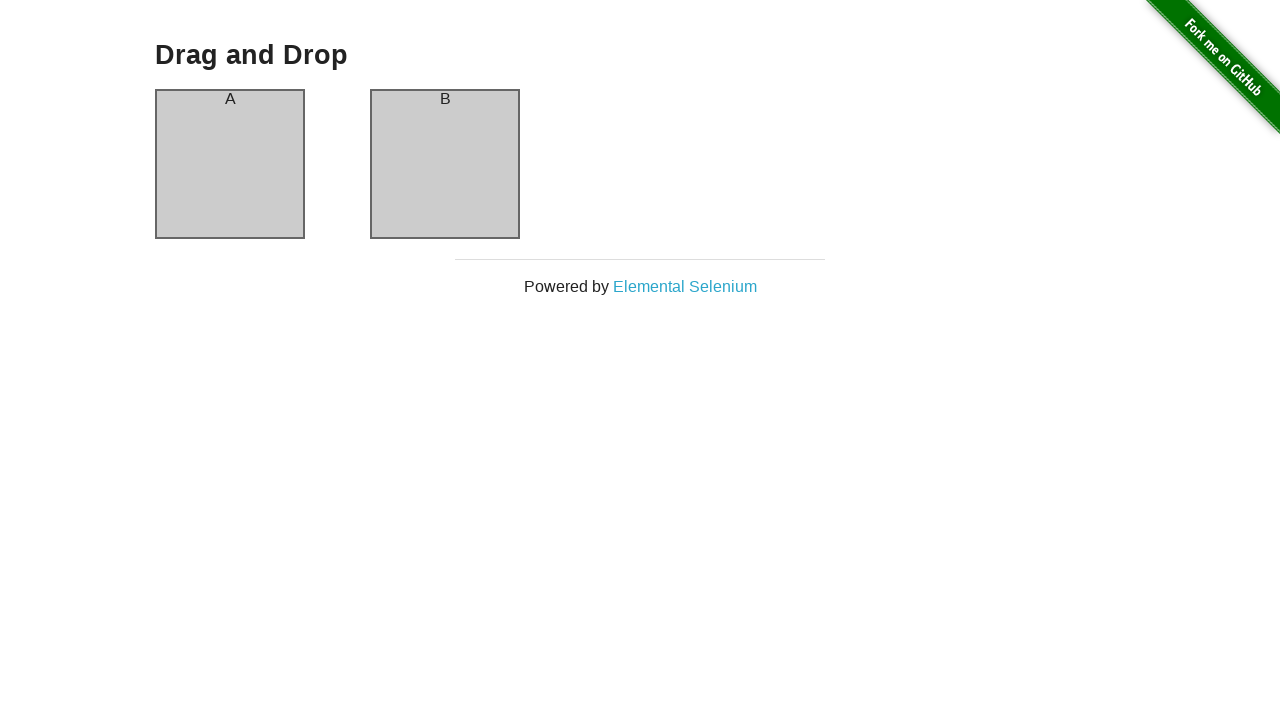

Navigated to drag and drop test page
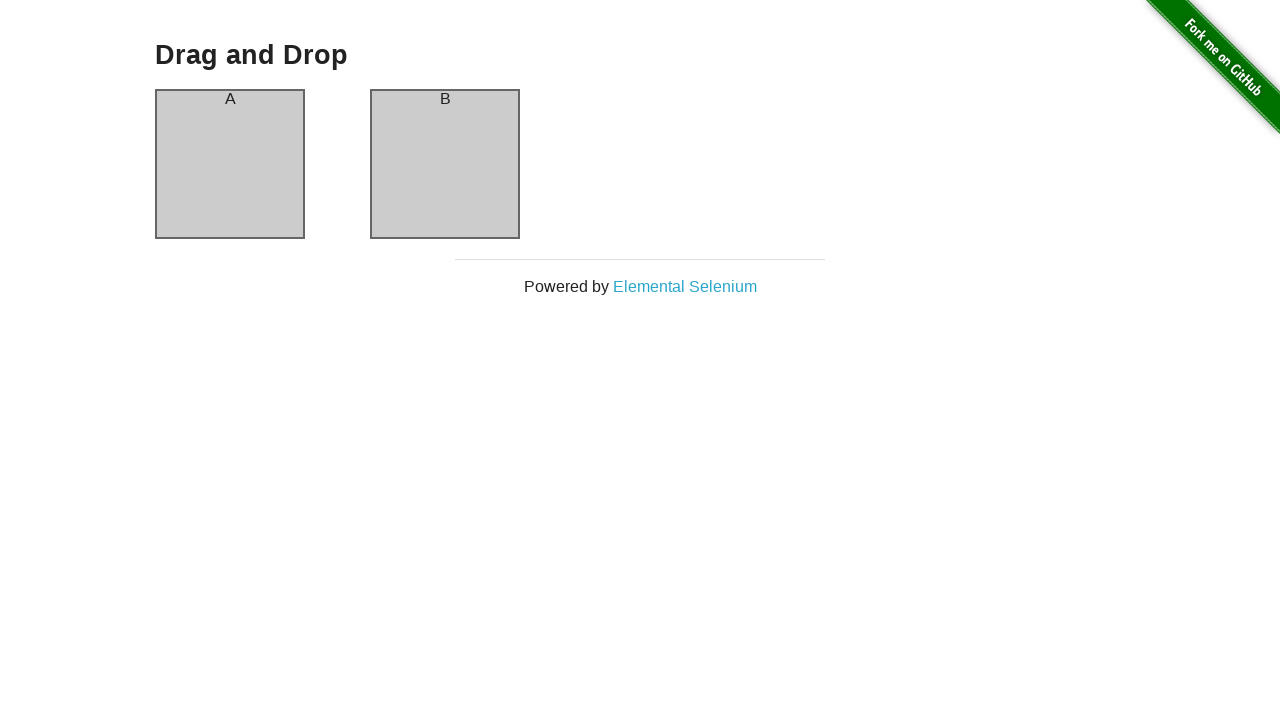

Dragged column A to column B at (445, 164)
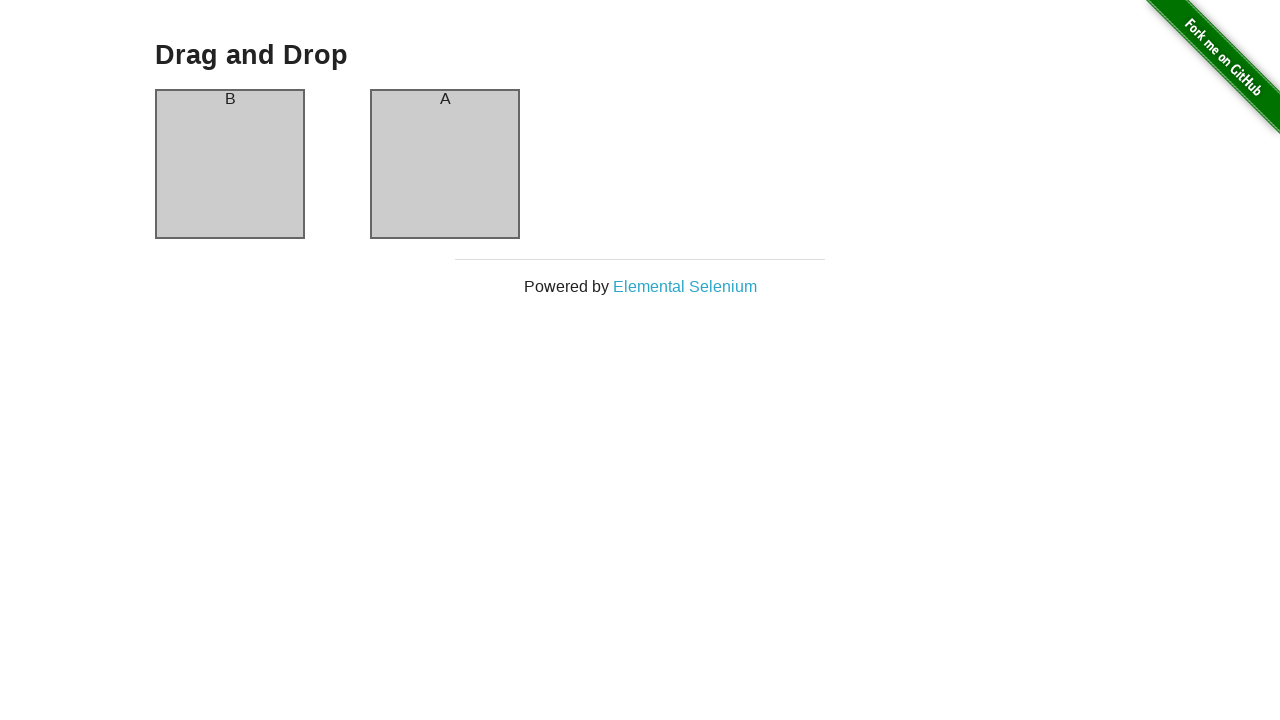

Verified that column A now contains 'B' after drag and drop
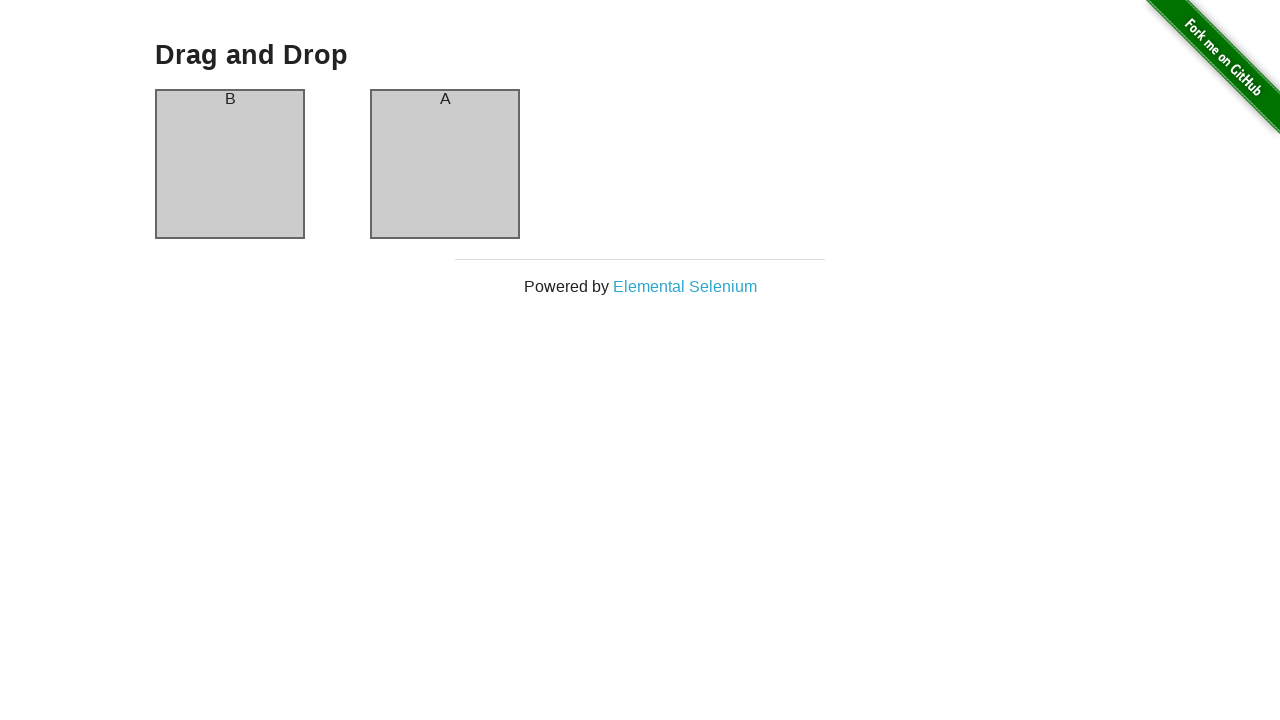

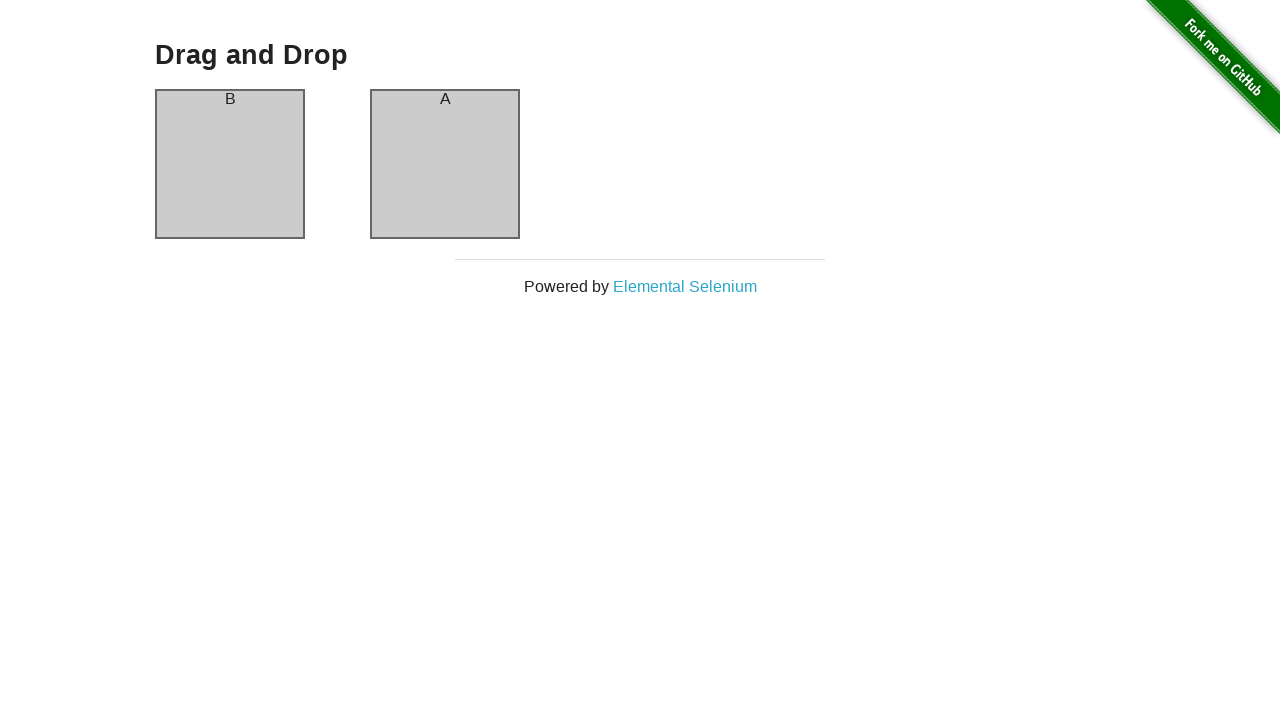